Tests that edits are saved when the input loses focus (blur event)

Starting URL: https://demo.playwright.dev/todomvc

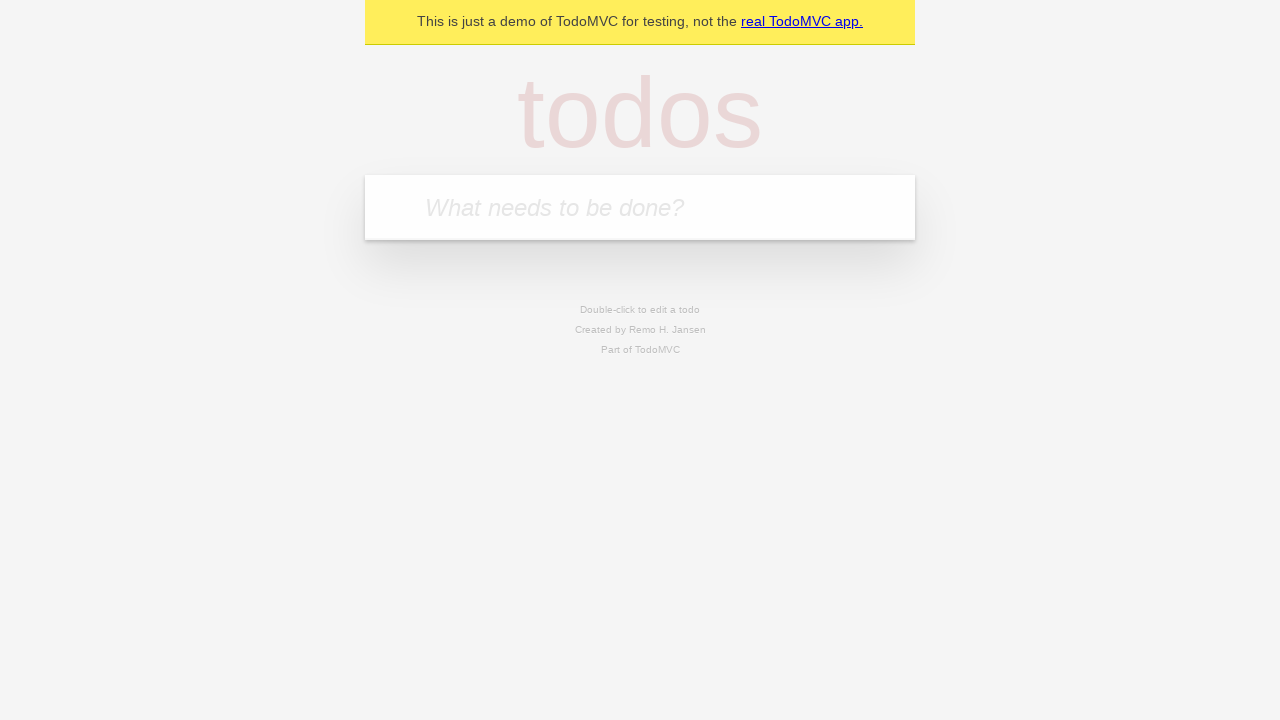

Filled first todo input with 'buy some cheese' on internal:attr=[placeholder="What needs to be done?"i]
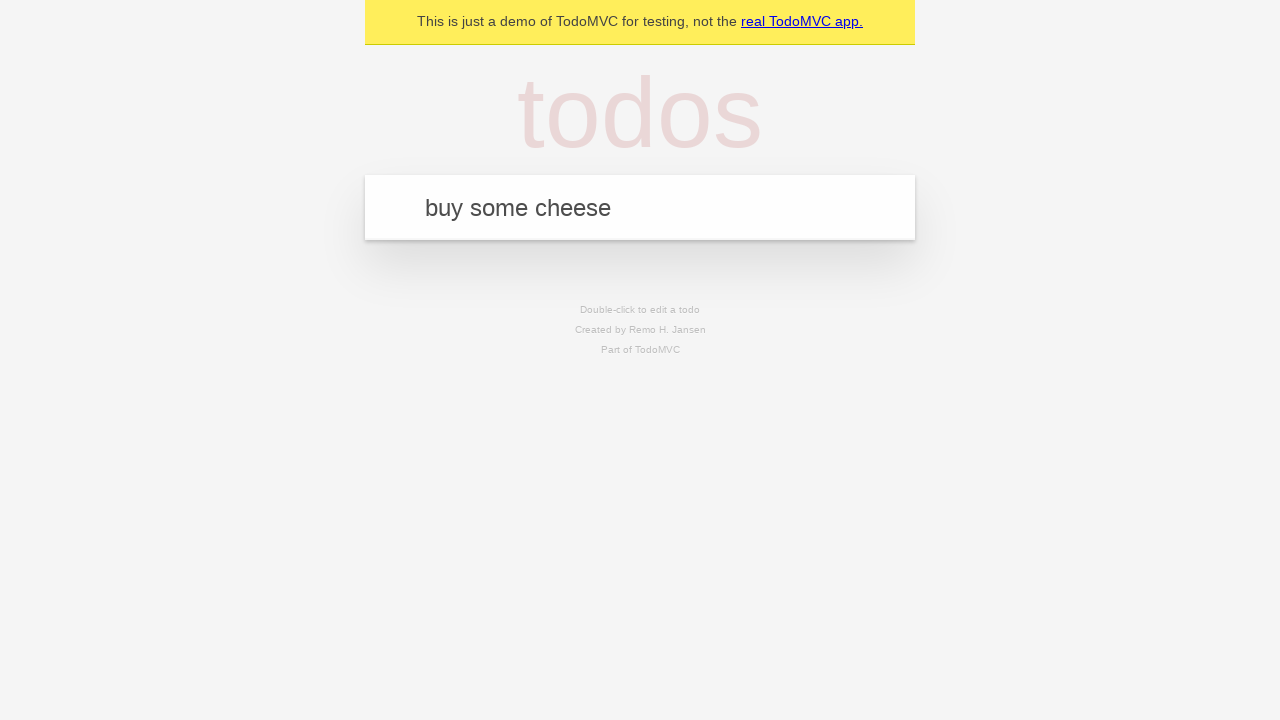

Pressed Enter to create first todo on internal:attr=[placeholder="What needs to be done?"i]
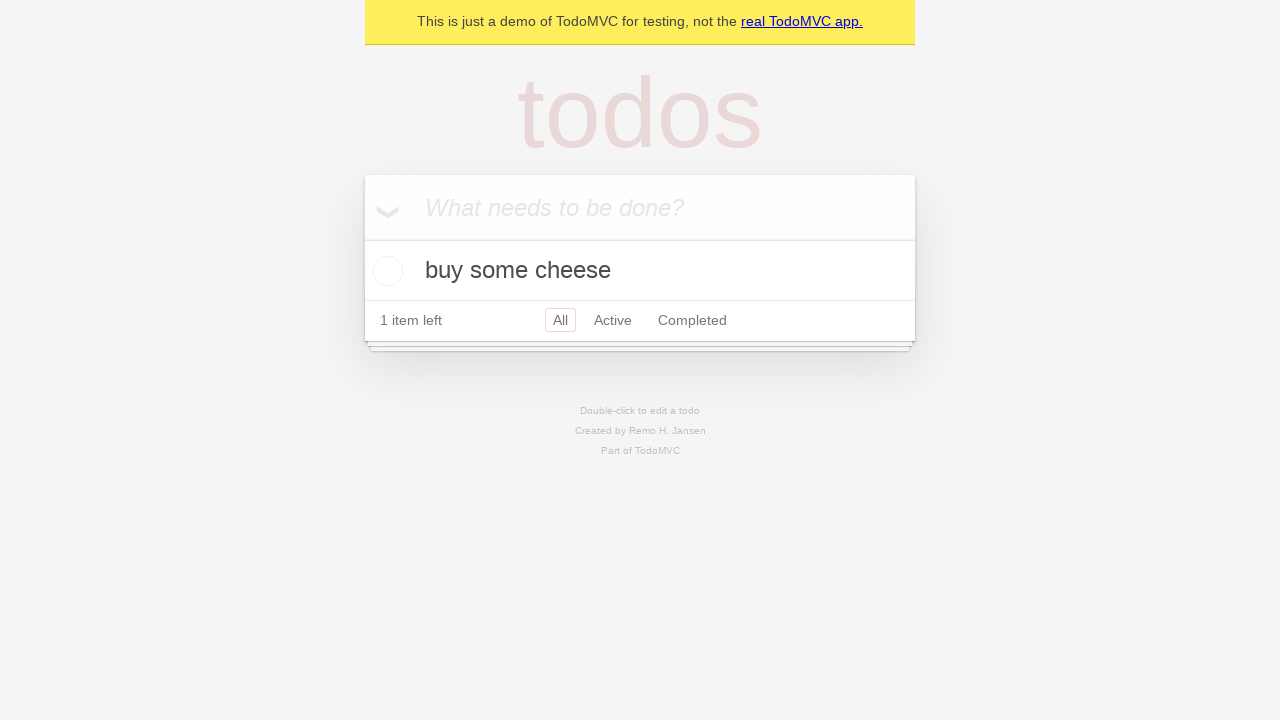

Filled second todo input with 'feed the cat' on internal:attr=[placeholder="What needs to be done?"i]
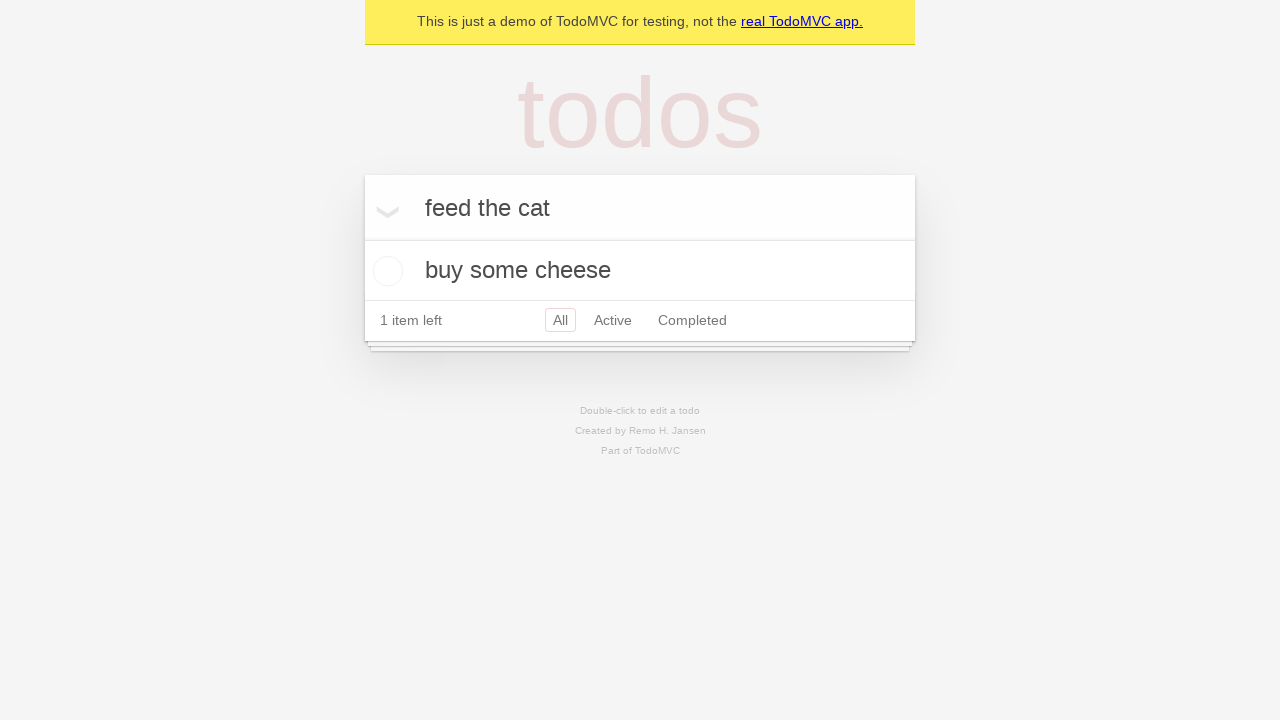

Pressed Enter to create second todo on internal:attr=[placeholder="What needs to be done?"i]
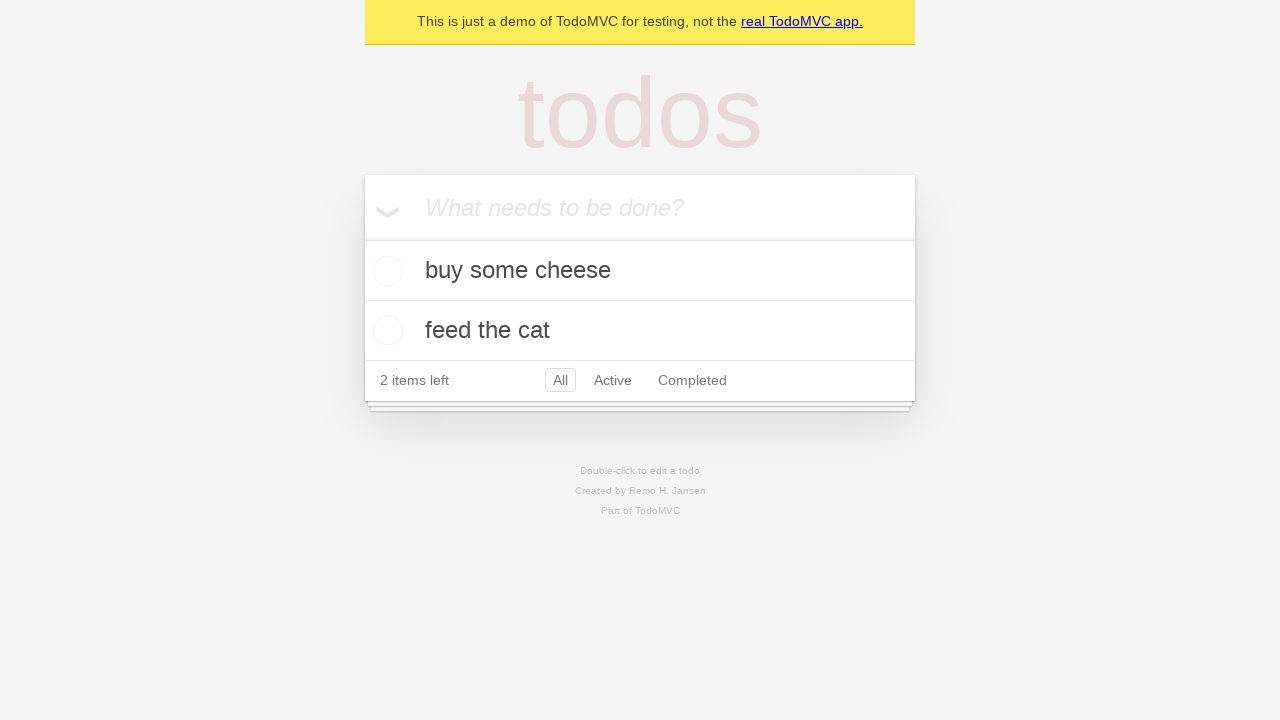

Filled third todo input with 'book a doctors appointment' on internal:attr=[placeholder="What needs to be done?"i]
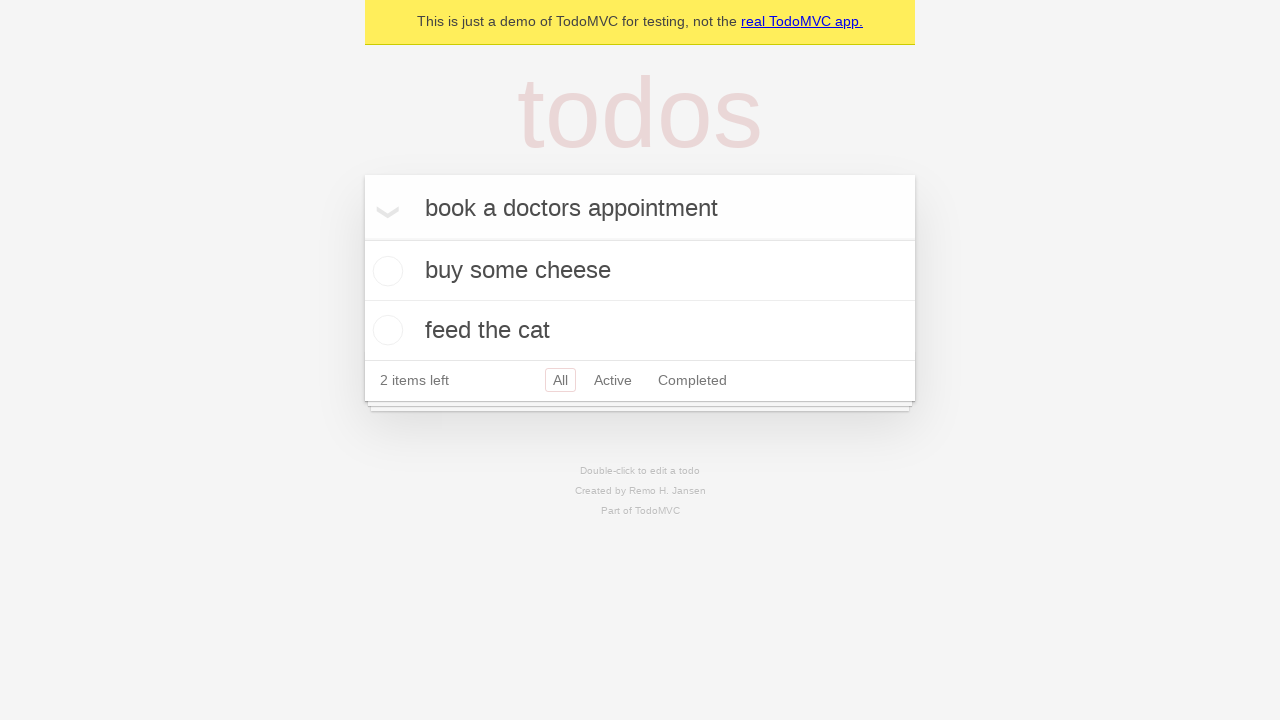

Pressed Enter to create third todo on internal:attr=[placeholder="What needs to be done?"i]
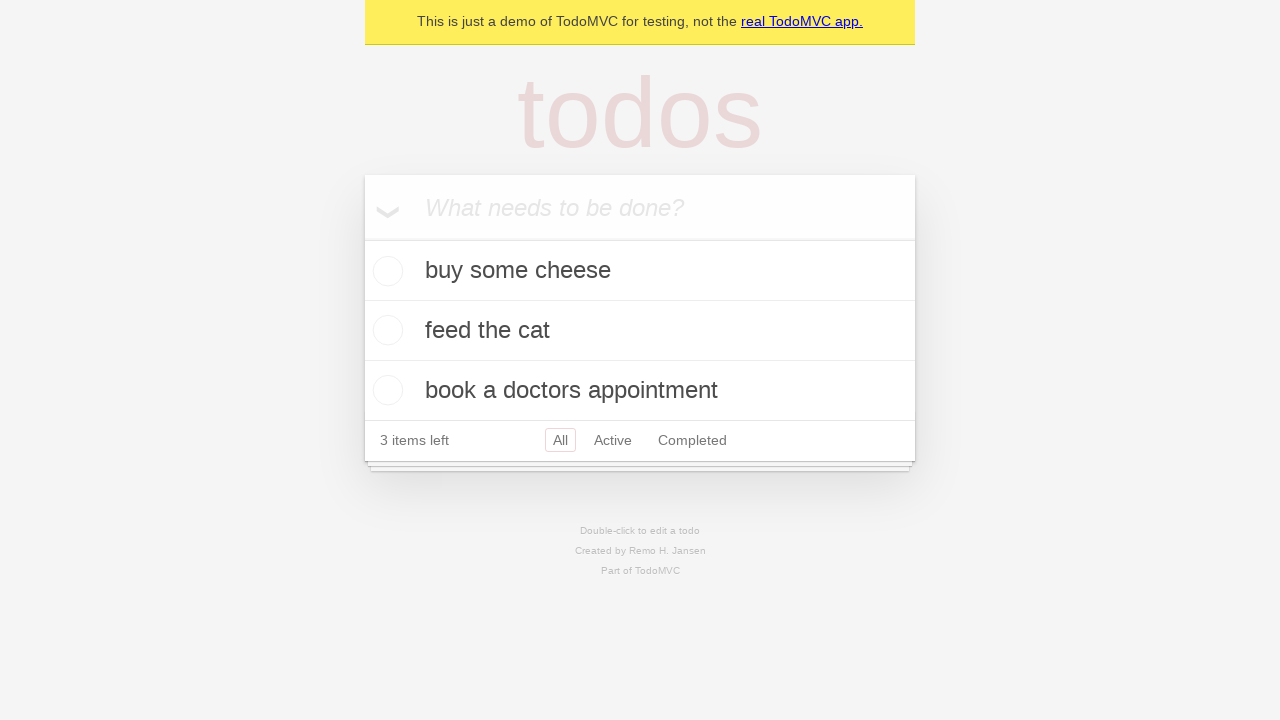

Double-clicked second todo to enter edit mode at (640, 331) on [data-testid='todo-item'] >> nth=1
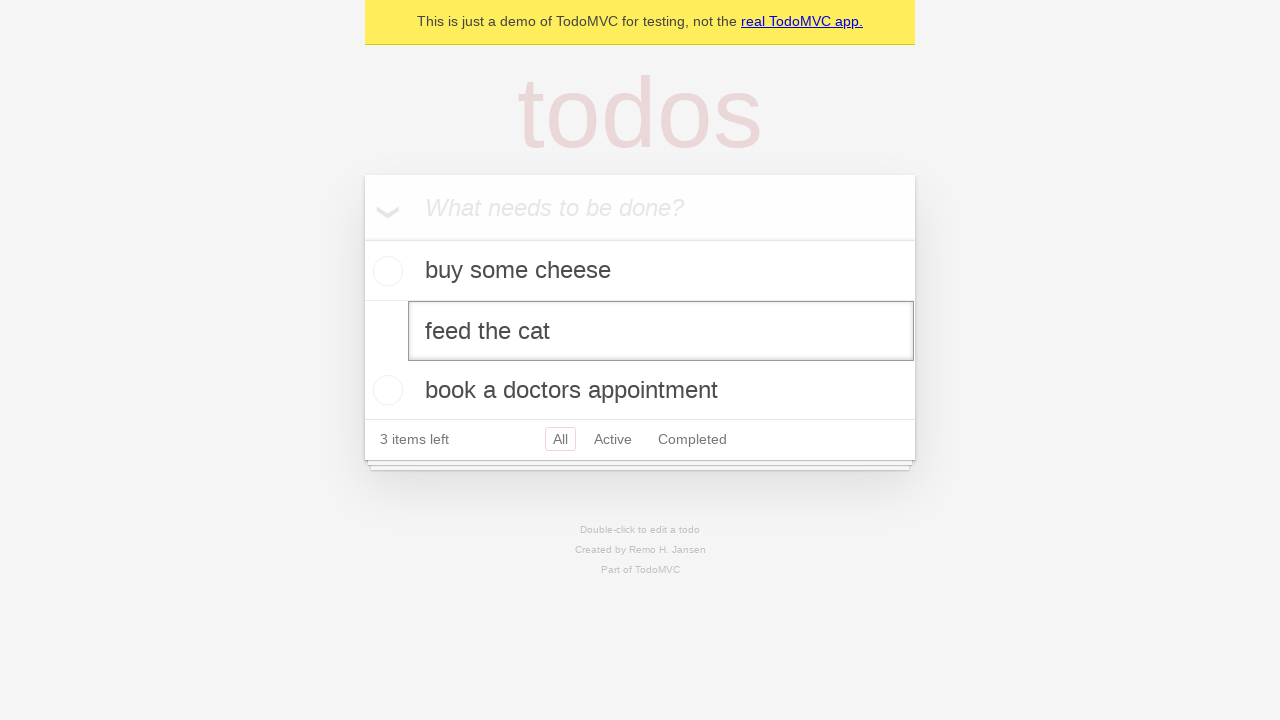

Filled edit field with 'buy some sausages' on [data-testid='todo-item'] >> nth=1 >> internal:role=textbox[name="Edit"i]
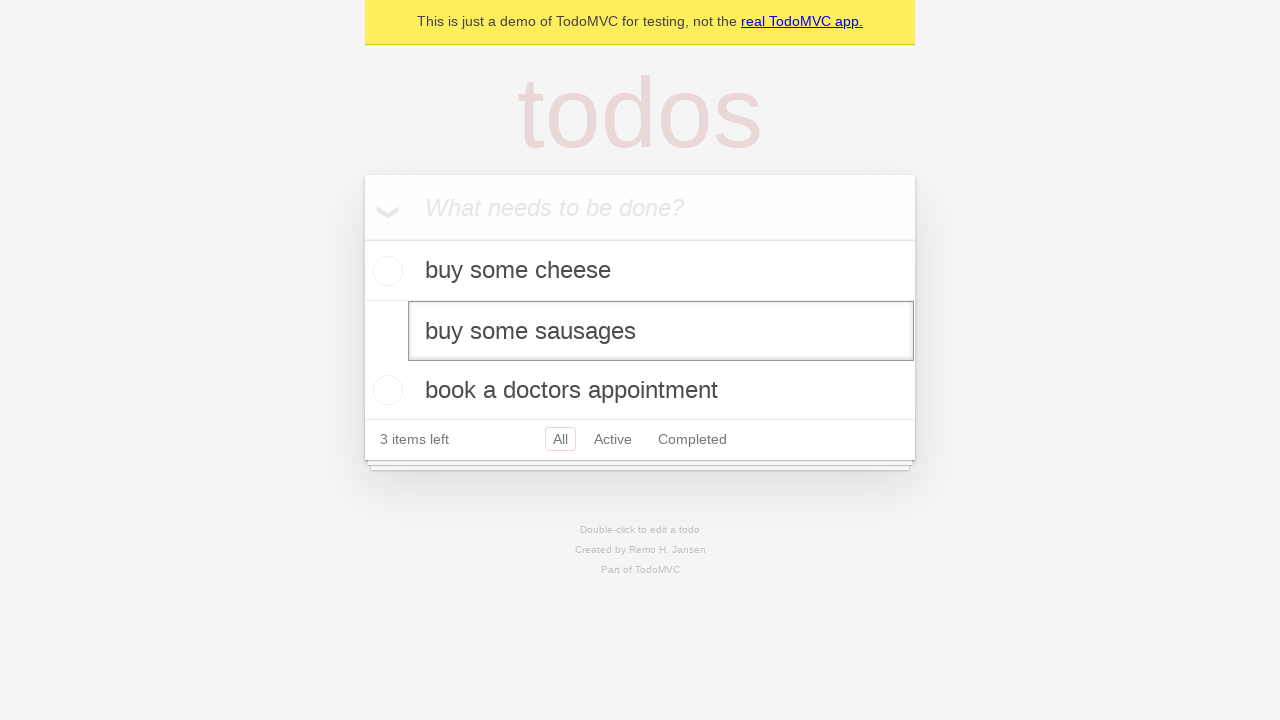

Triggered blur event on edit field to save changes
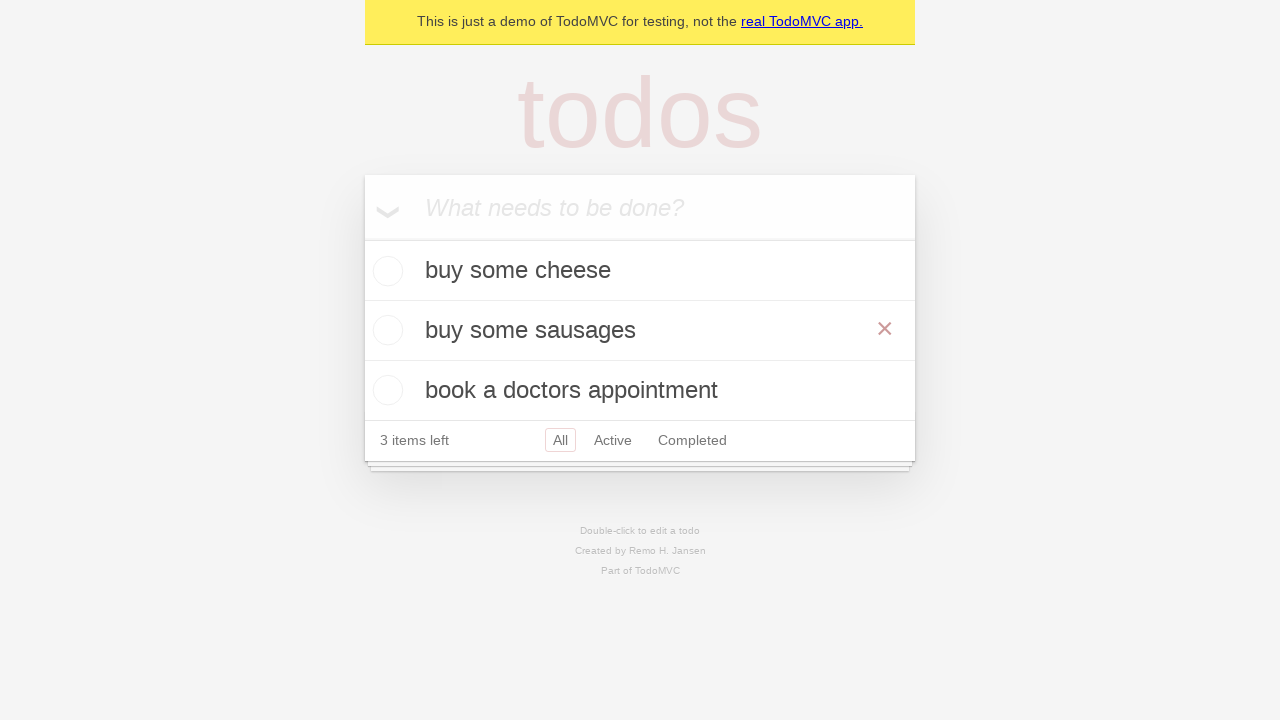

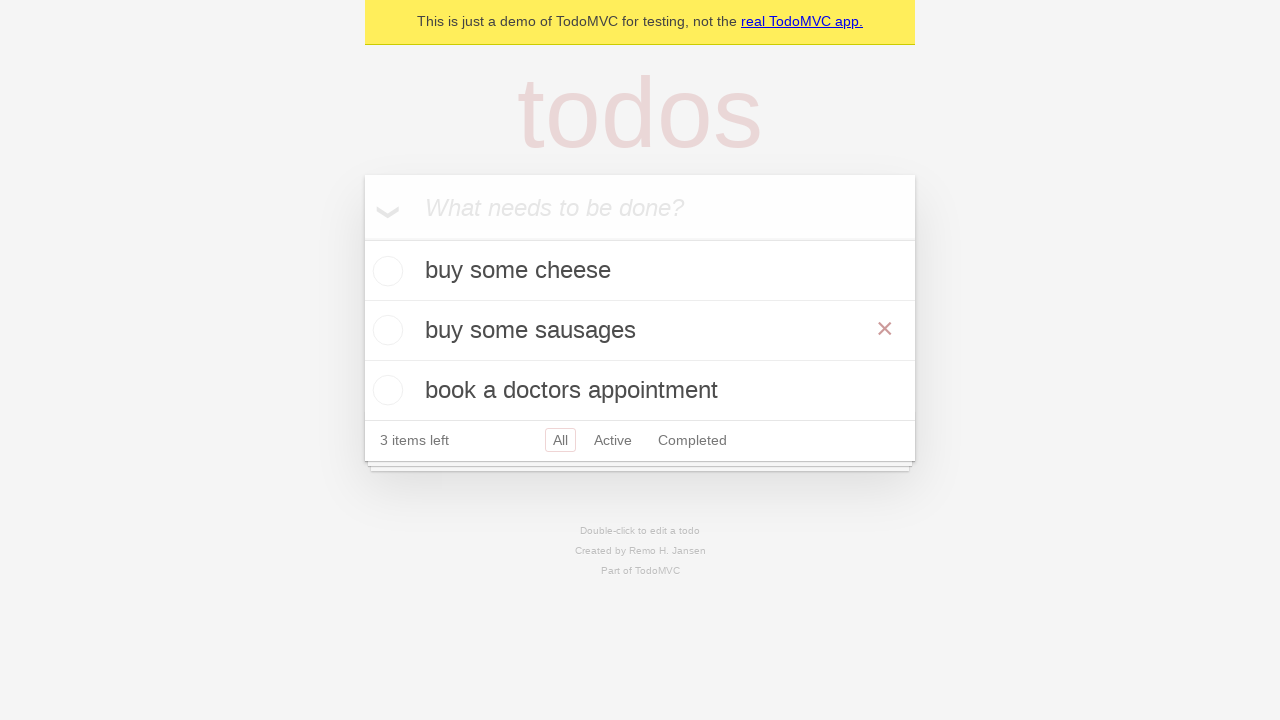